Tests window handling by clicking a link that opens a new window, switching between windows, and closing the new window

Starting URL: https://the-internet.herokuapp.com/javascript_alerts

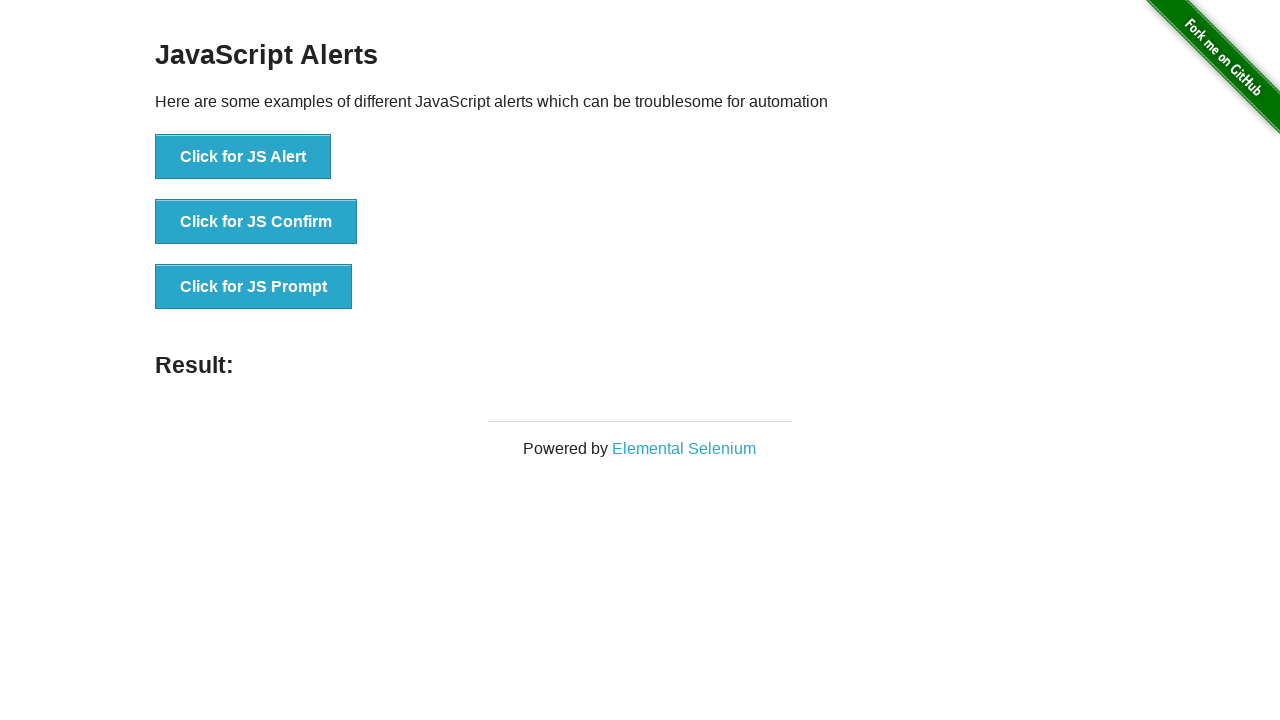

Clicked link that opens new window at (684, 449) on xpath=//*[@id="page-footer"]/div/div/a
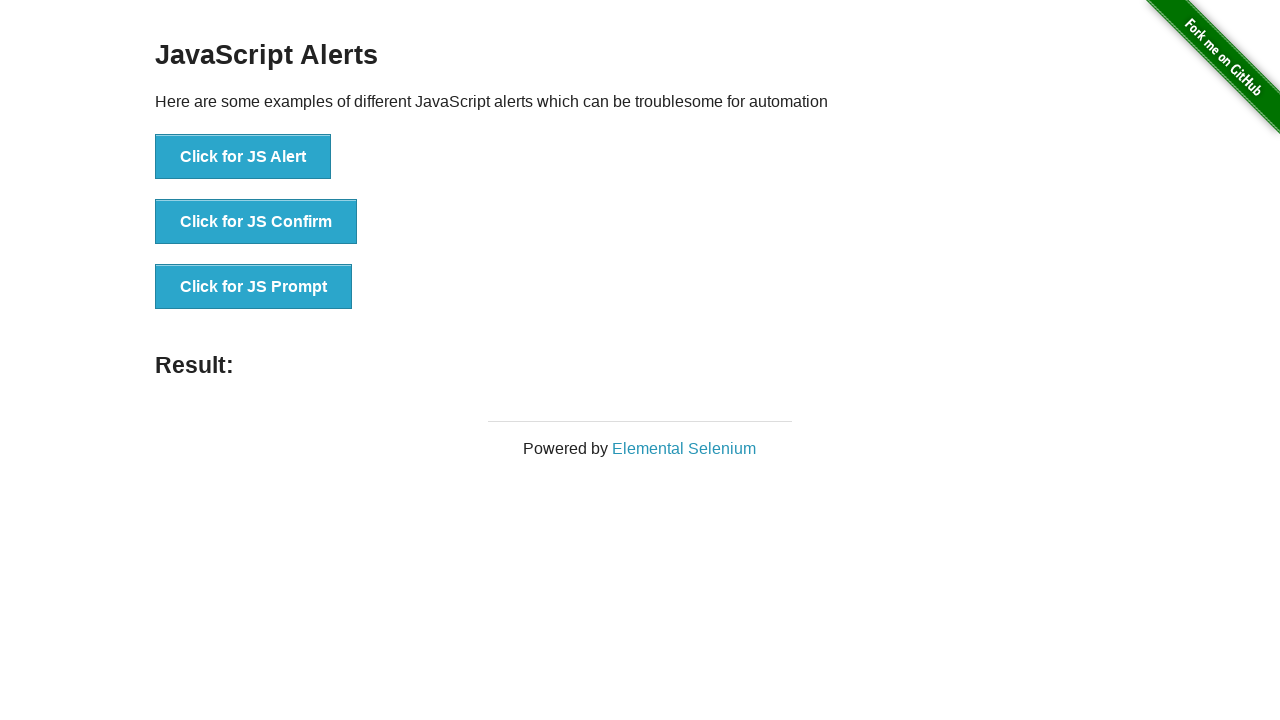

New window opened and captured
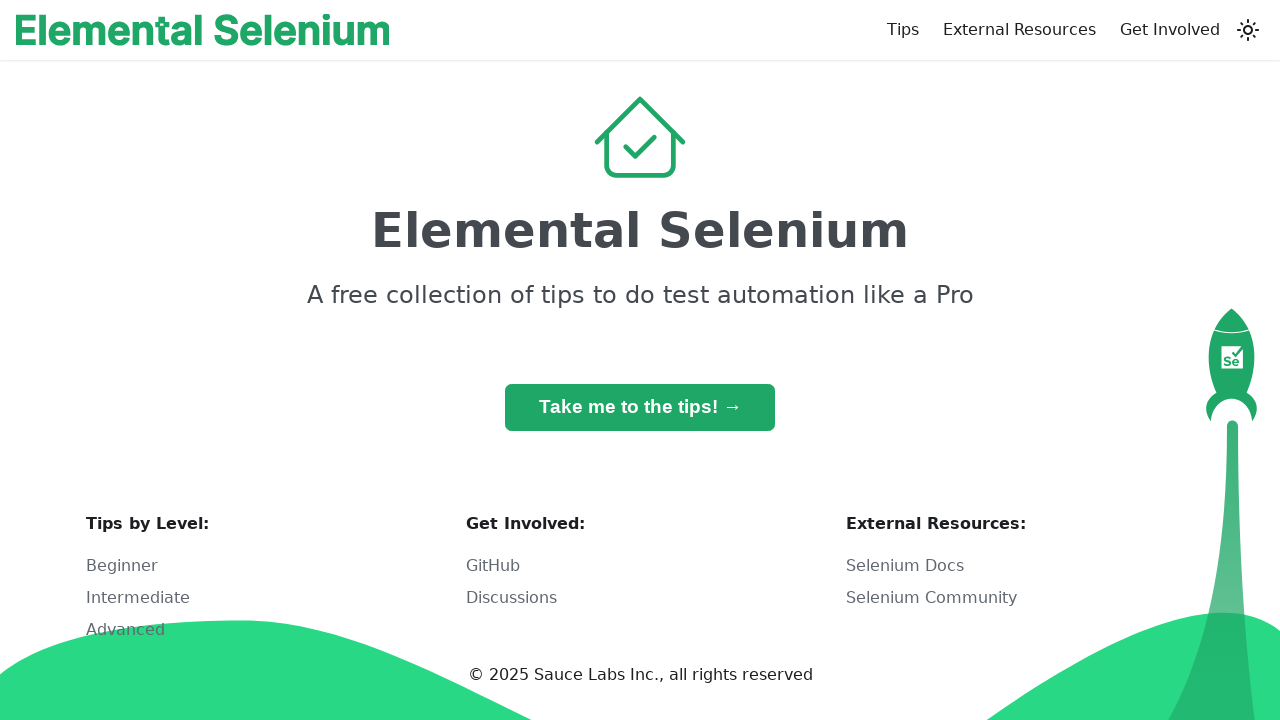

Closed the new window
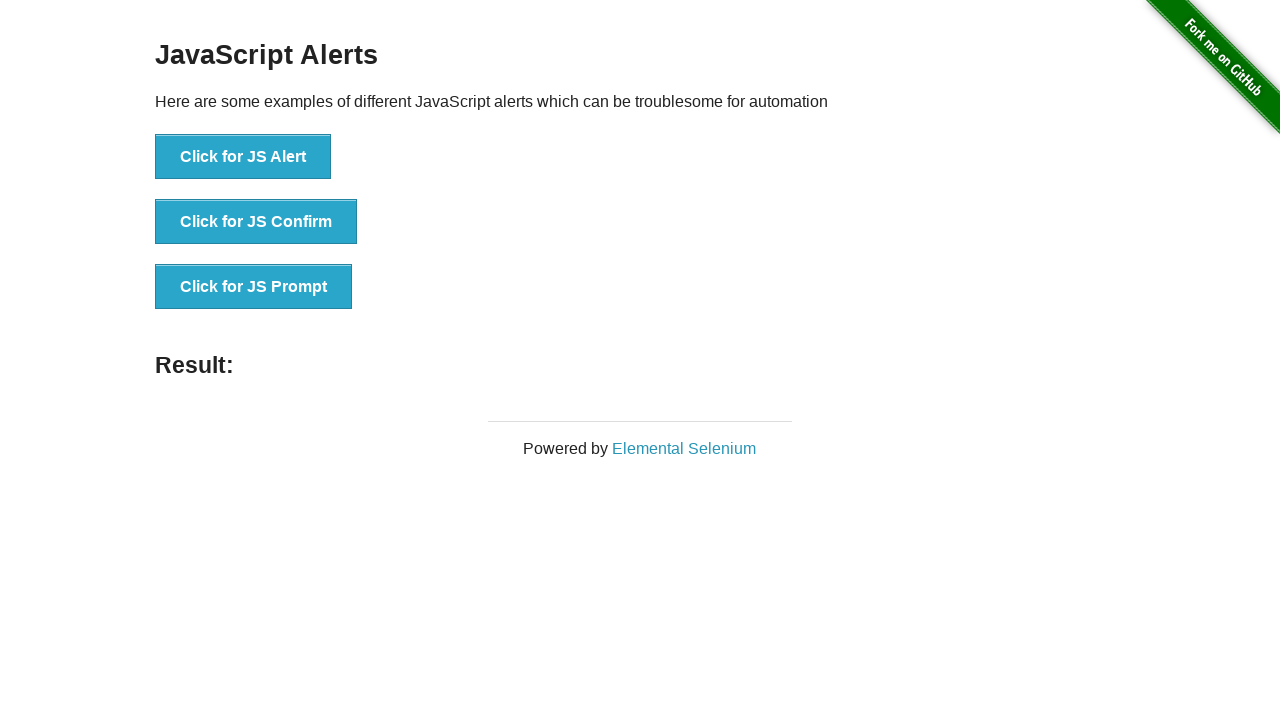

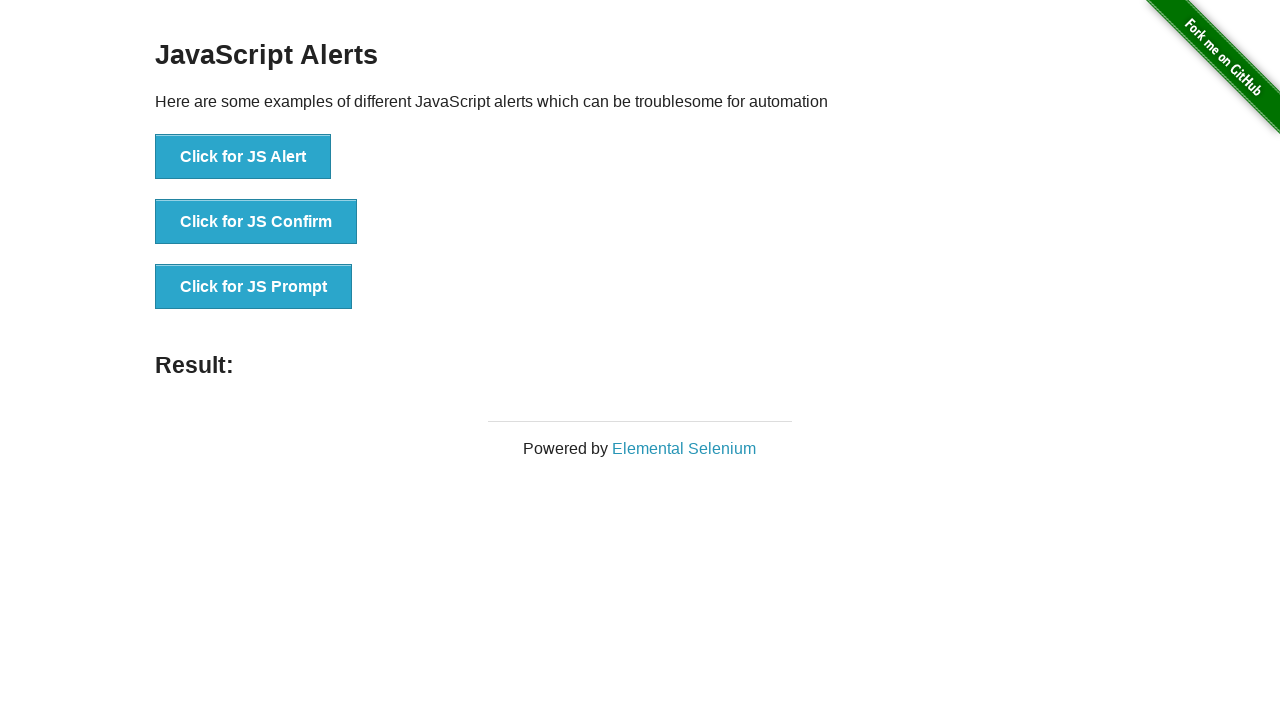